Verifies that the login button is visible on the login page

Starting URL: https://the-internet.herokuapp.com/

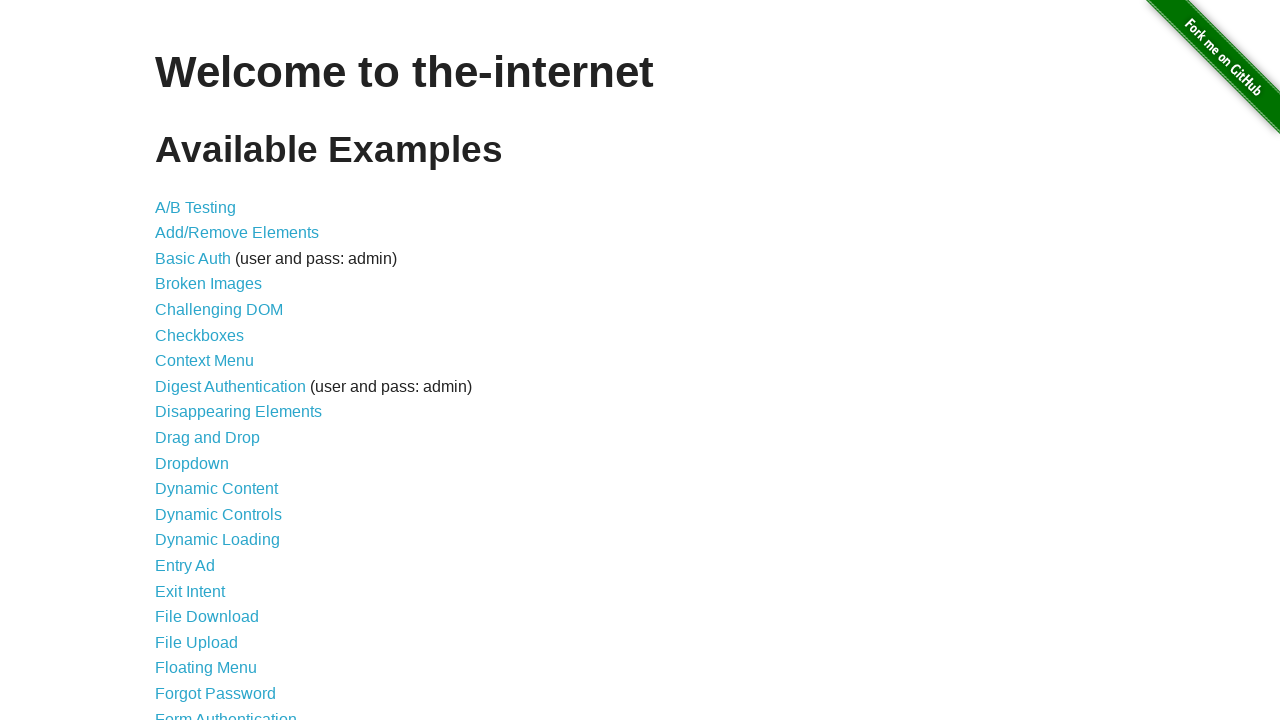

Clicked on Form Authentication link at (226, 712) on xpath=//a[@href='/login']
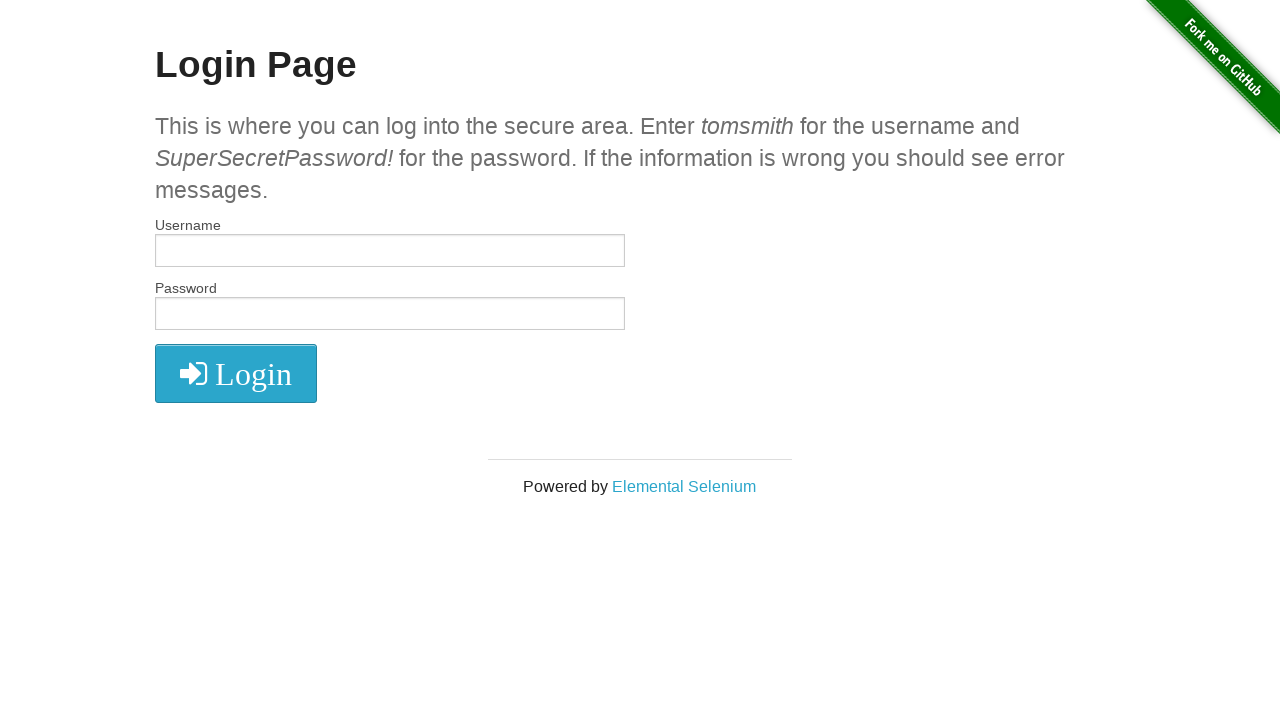

Verified that the login button is visible on the login page
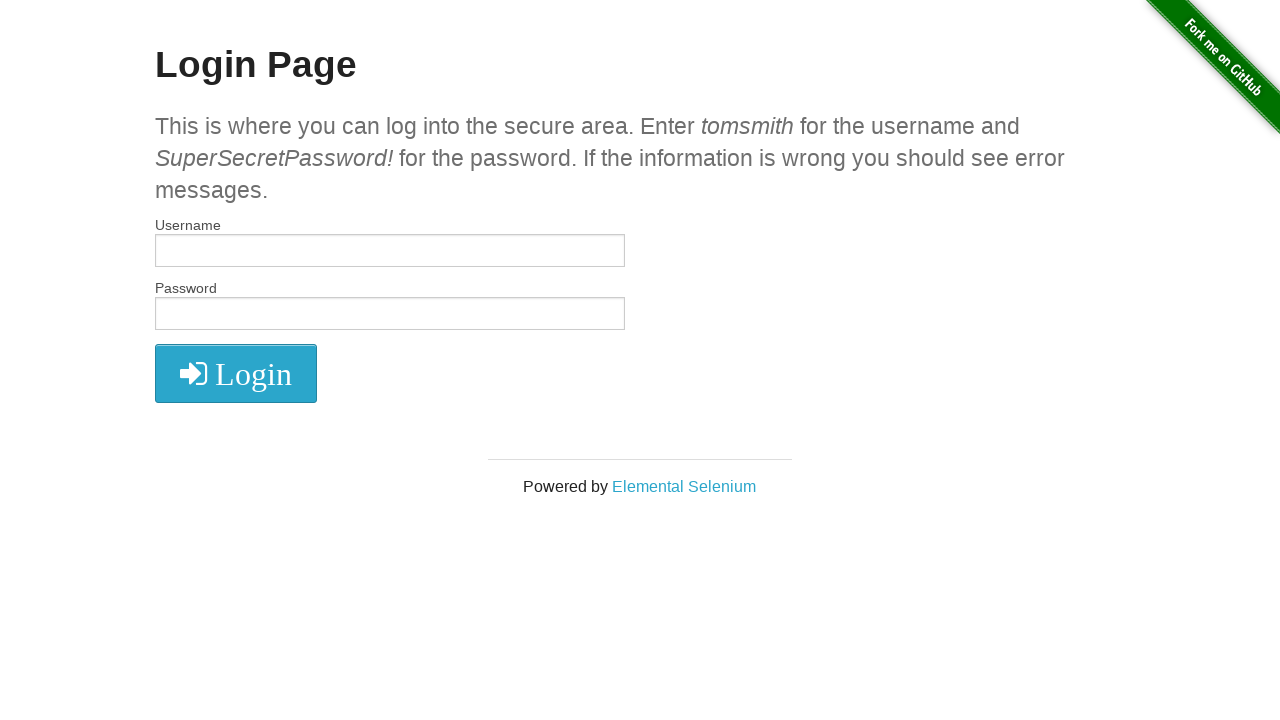

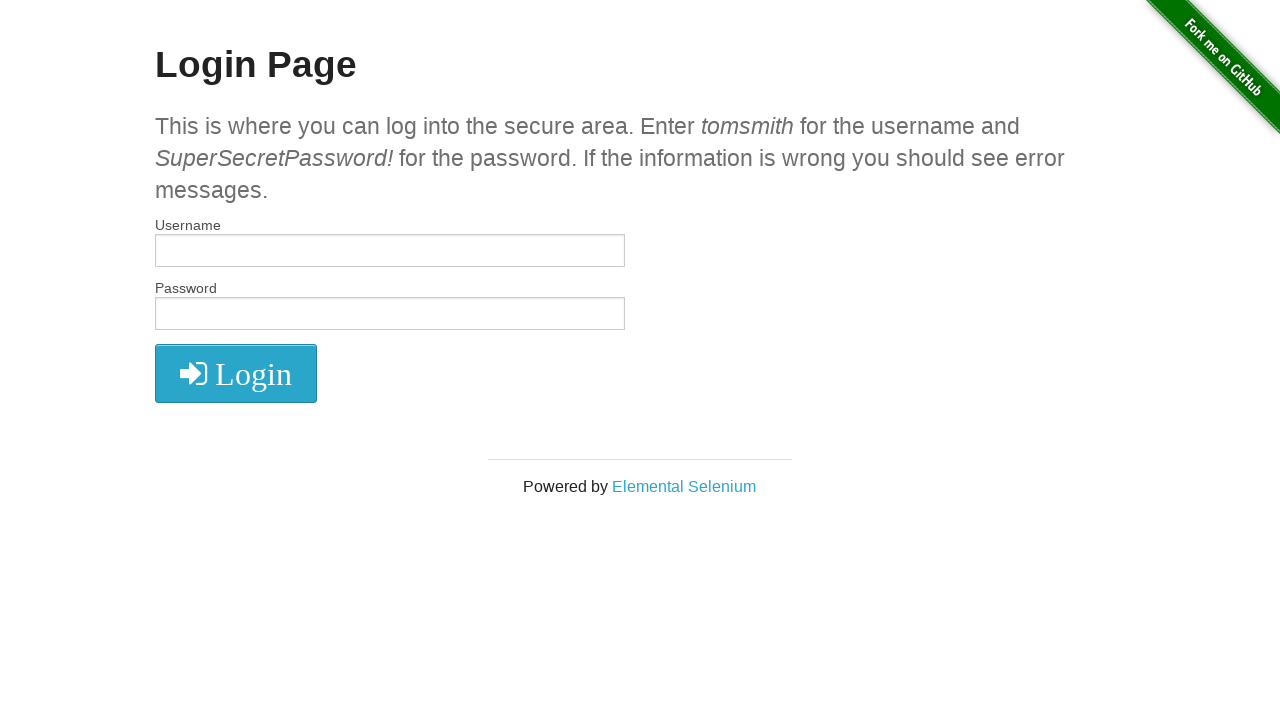